Tests multiple windows functionality by clicking a link that opens a new window, switching to the new window, then switching back to the parent window and verifying content on each.

Starting URL: https://the-internet.herokuapp.com

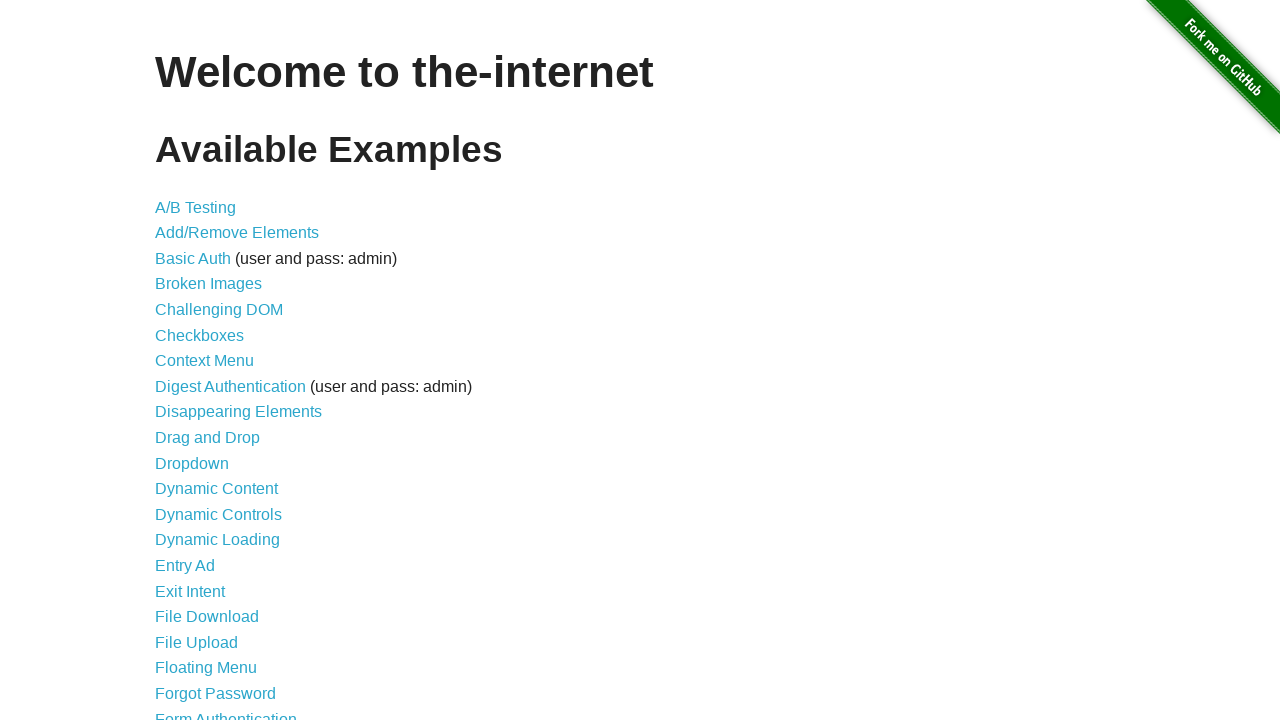

Clicked on 'Multiple Windows' link at (218, 369) on a[href='/windows']
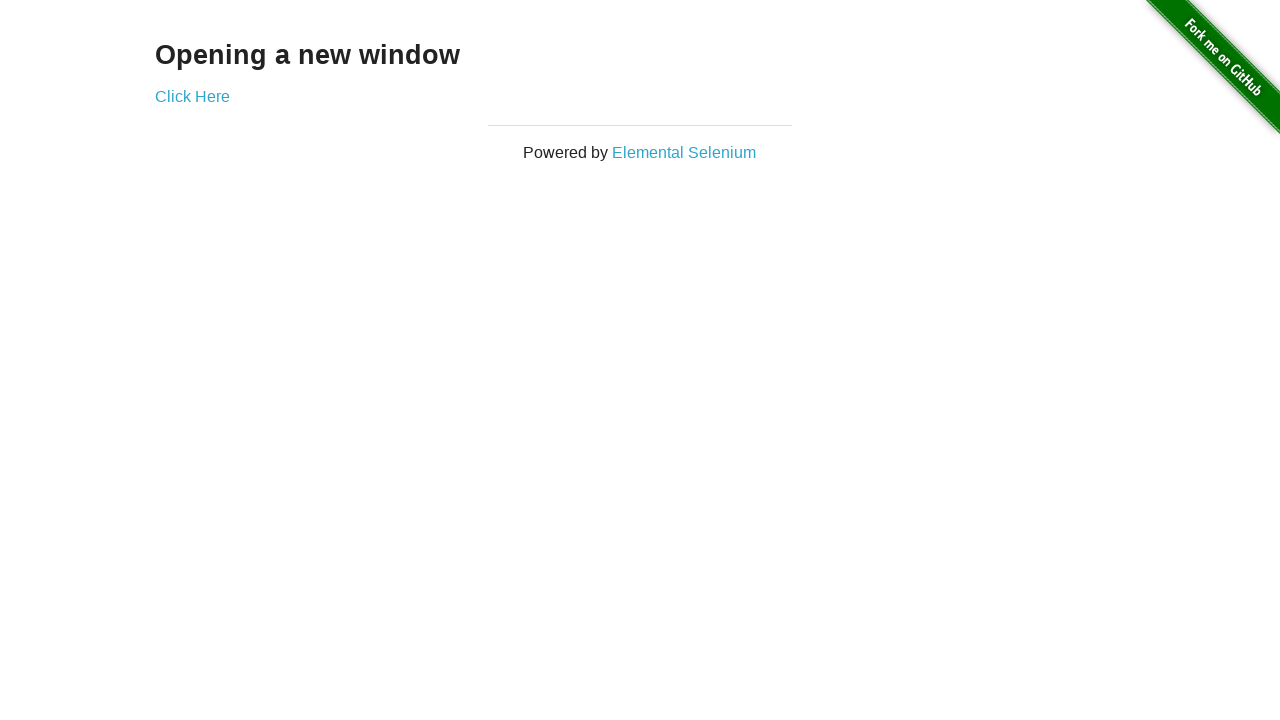

Multiple Windows page loaded with 'Click Here' link visible
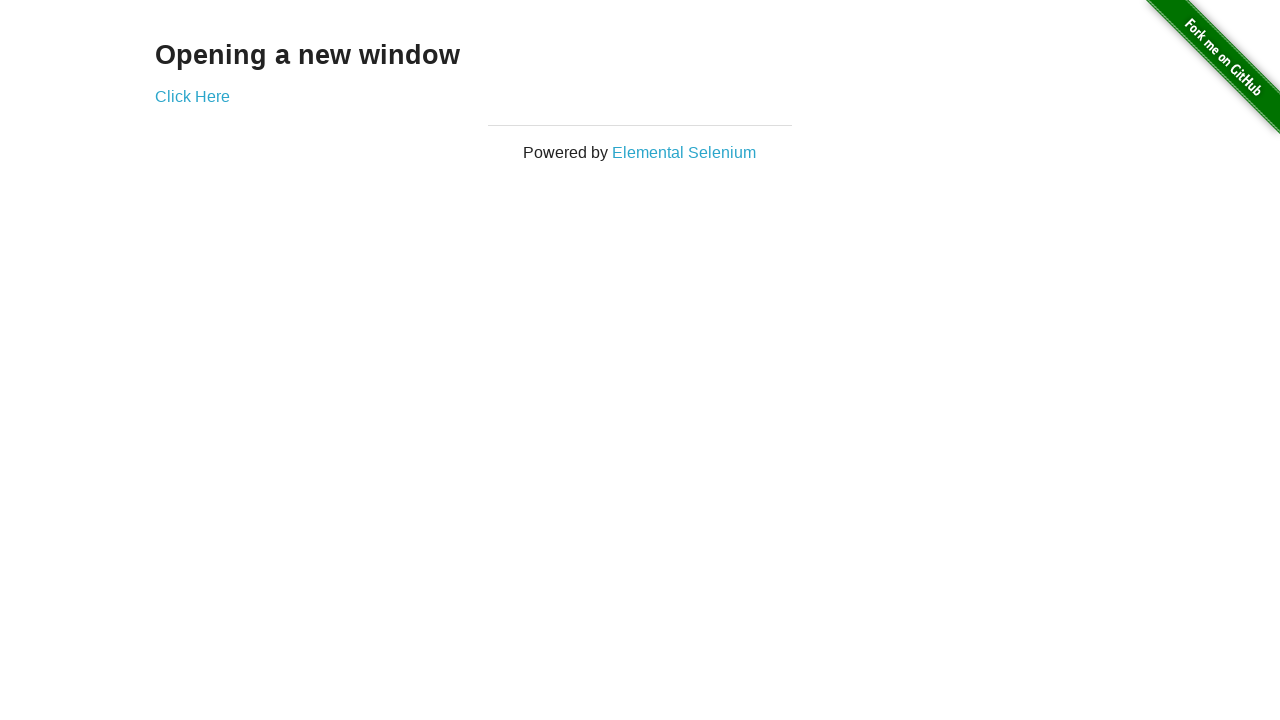

Clicked 'Click Here' link to open new window at (192, 96) on a[href='/windows/new']
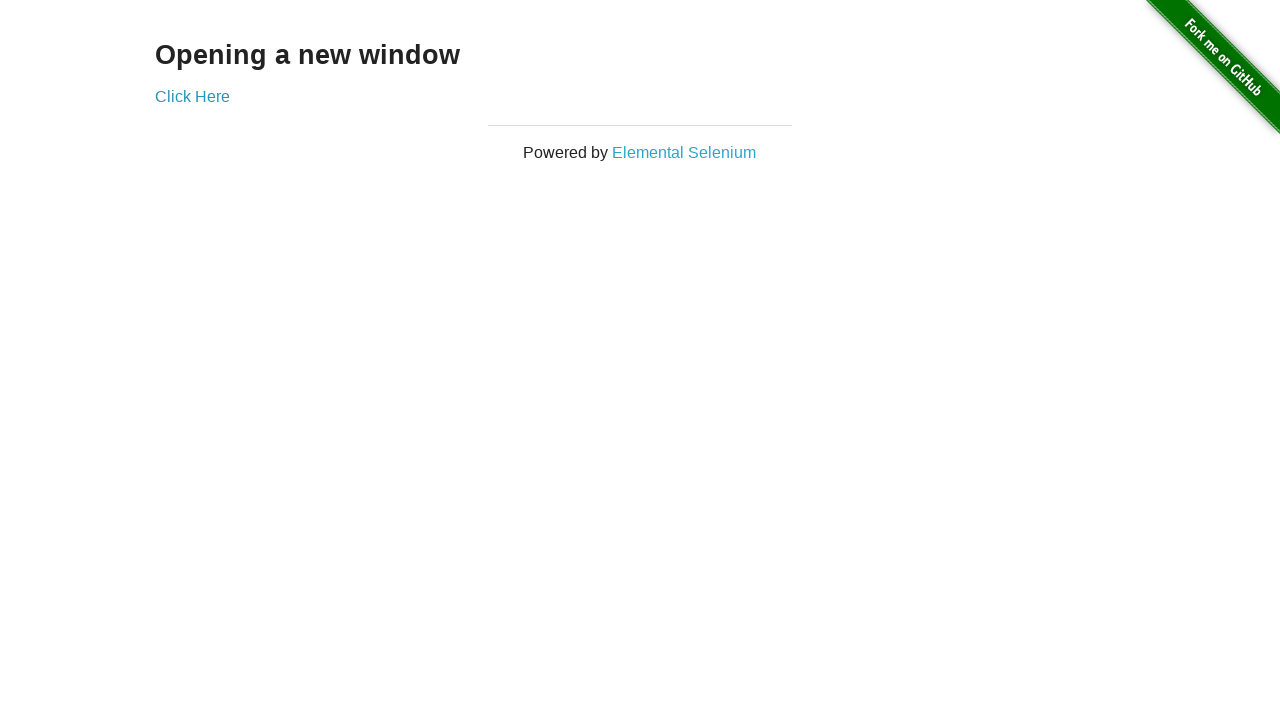

Clicked link that opens new window/tab at (192, 96) on a[href='/windows/new']
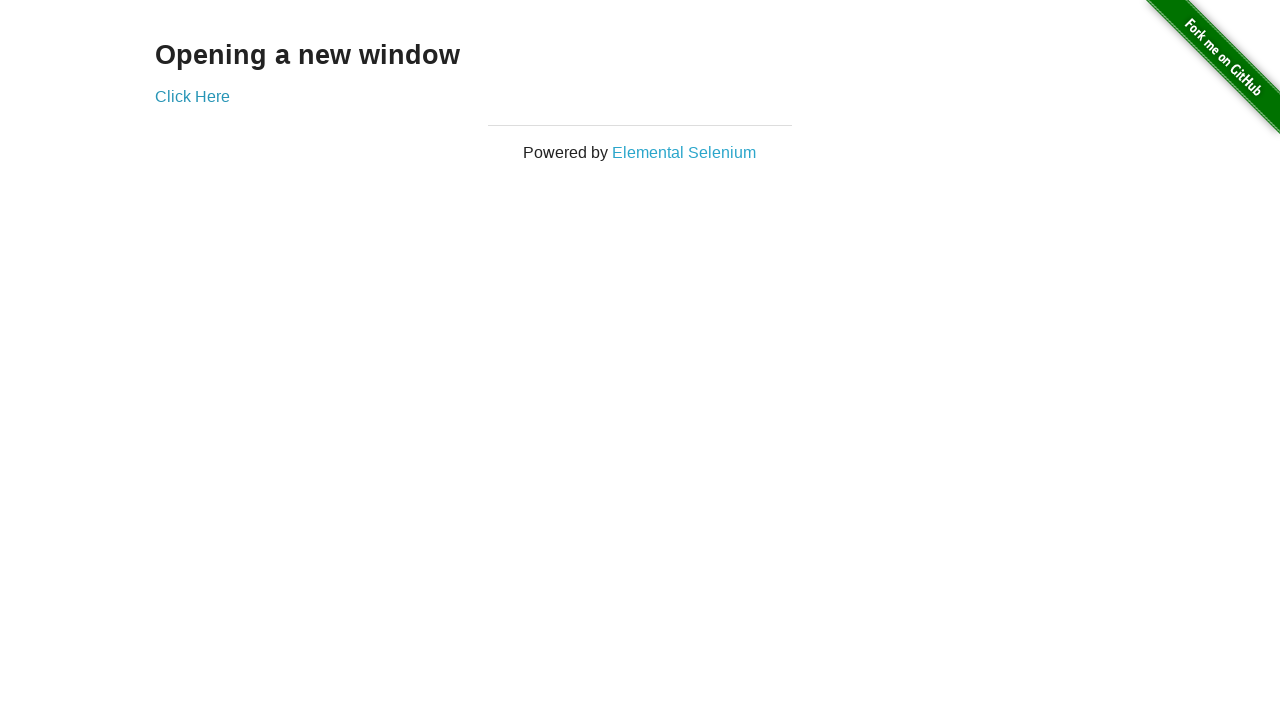

New window/tab opened
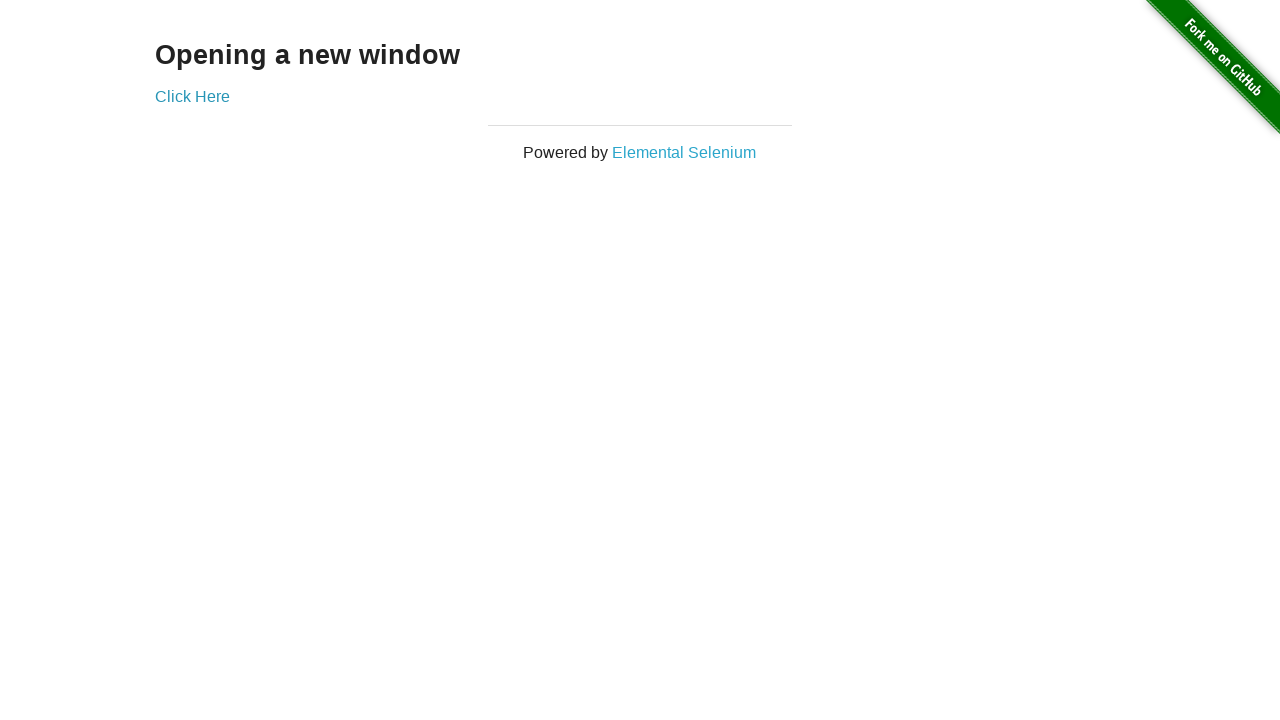

New page loaded completely
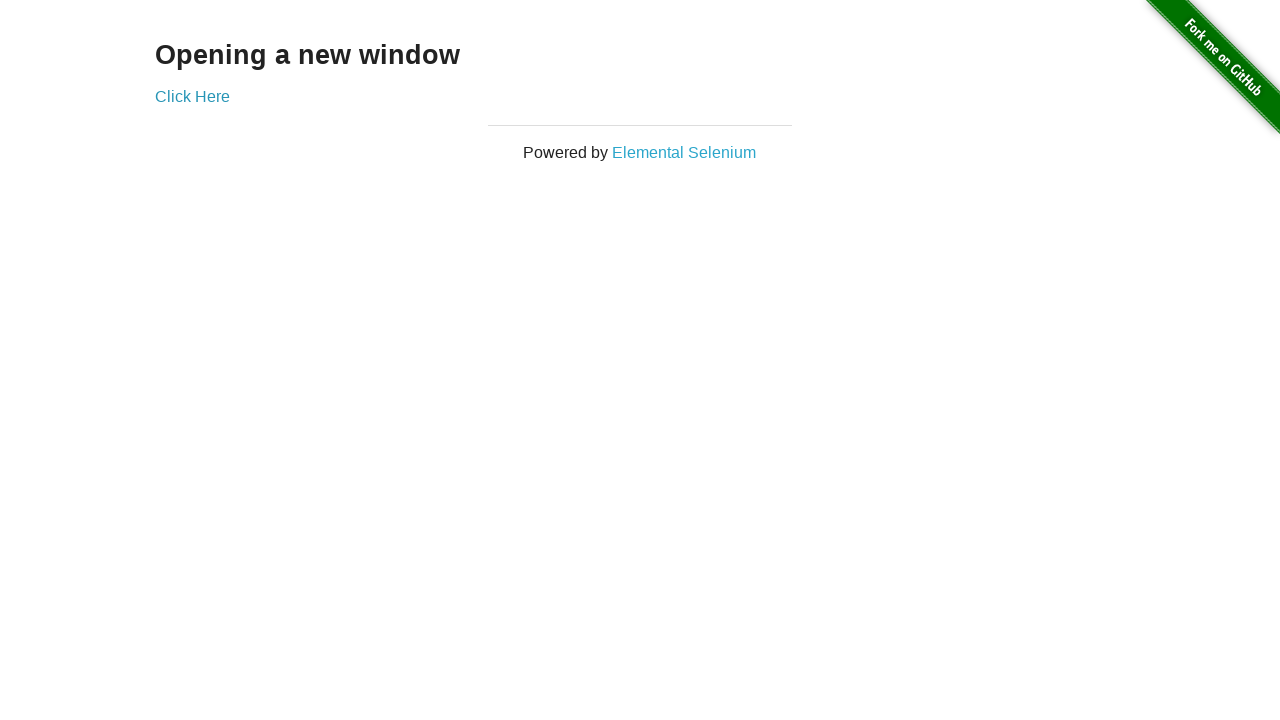

Verified new window title: New Window
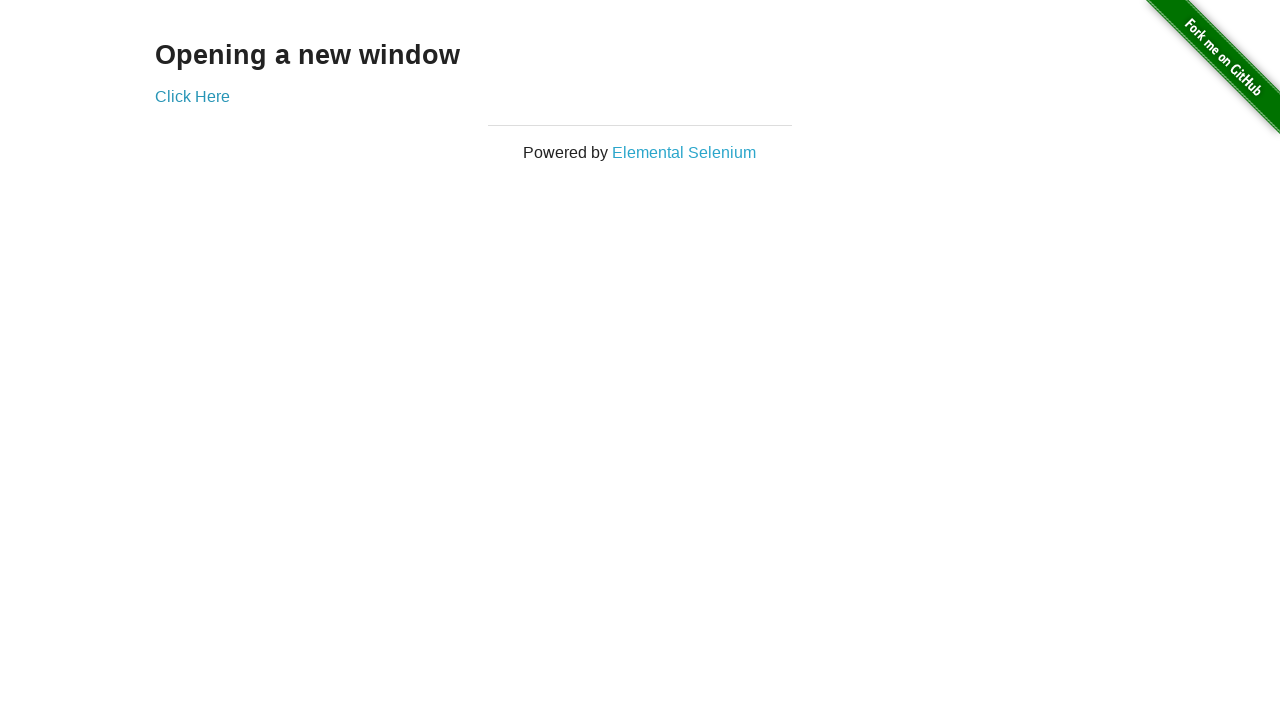

Switched back to parent window
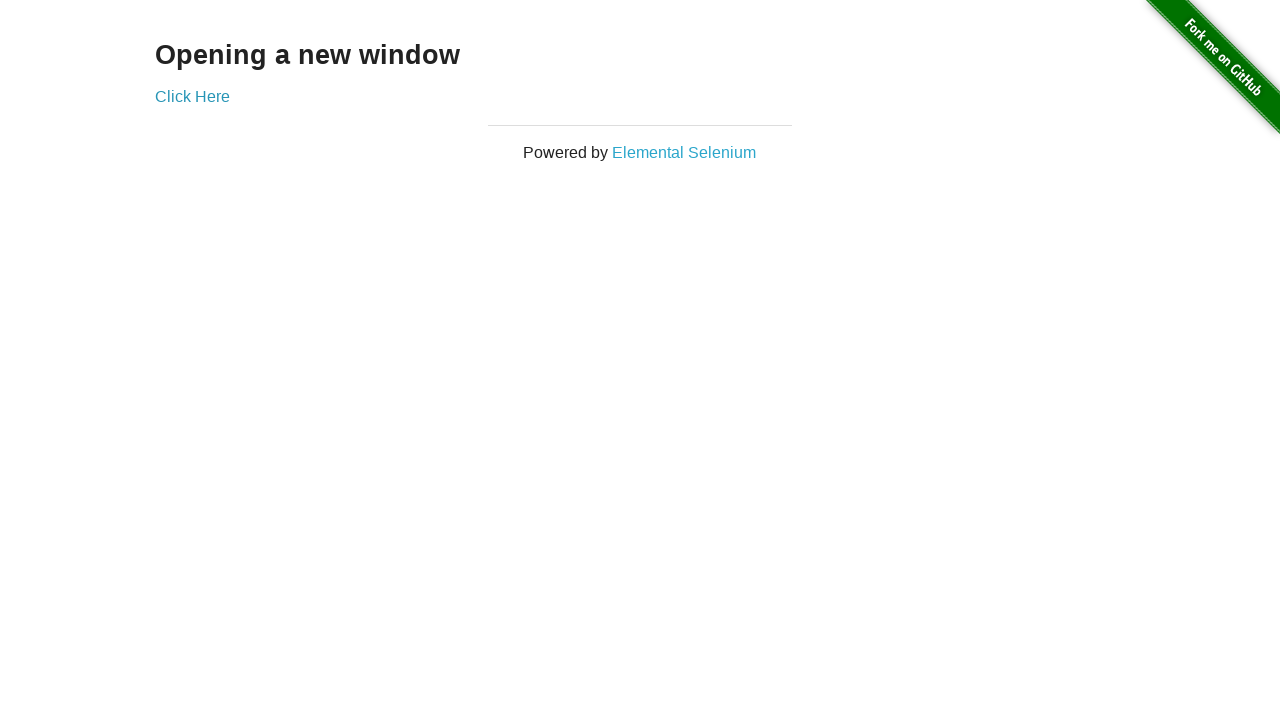

Verified parent window title: The Internet
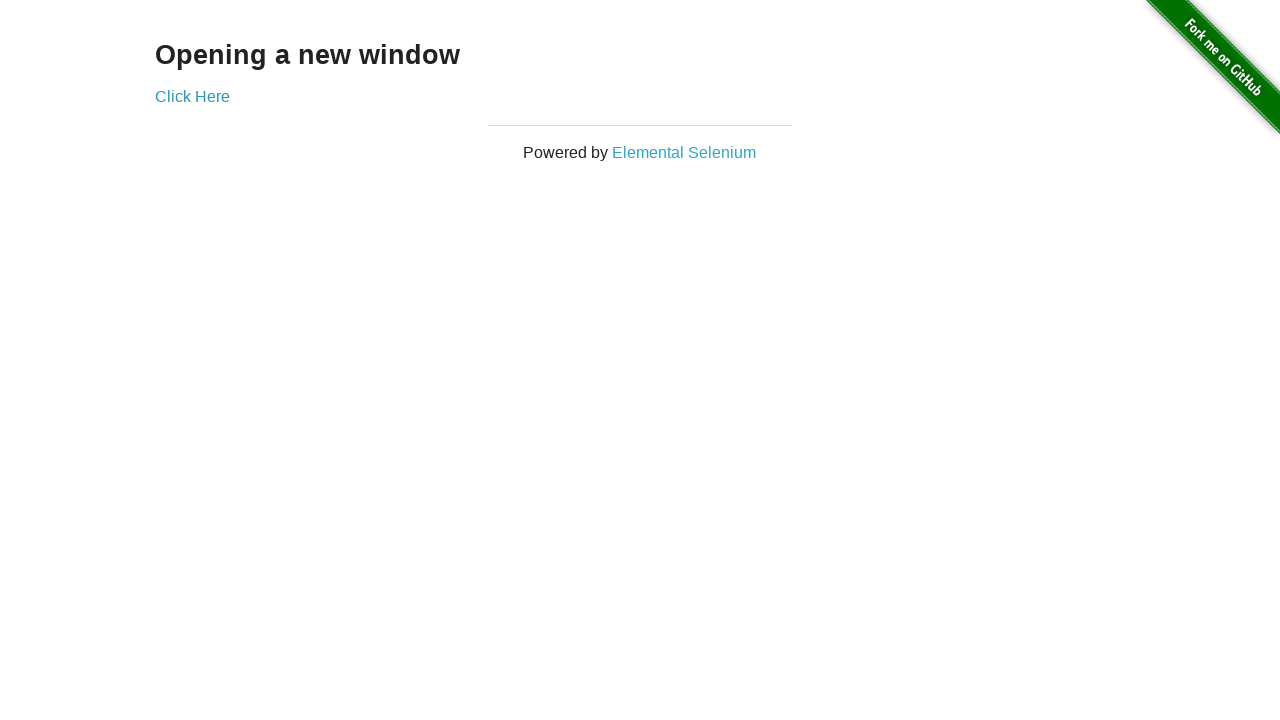

Captured heading text: Opening a new window
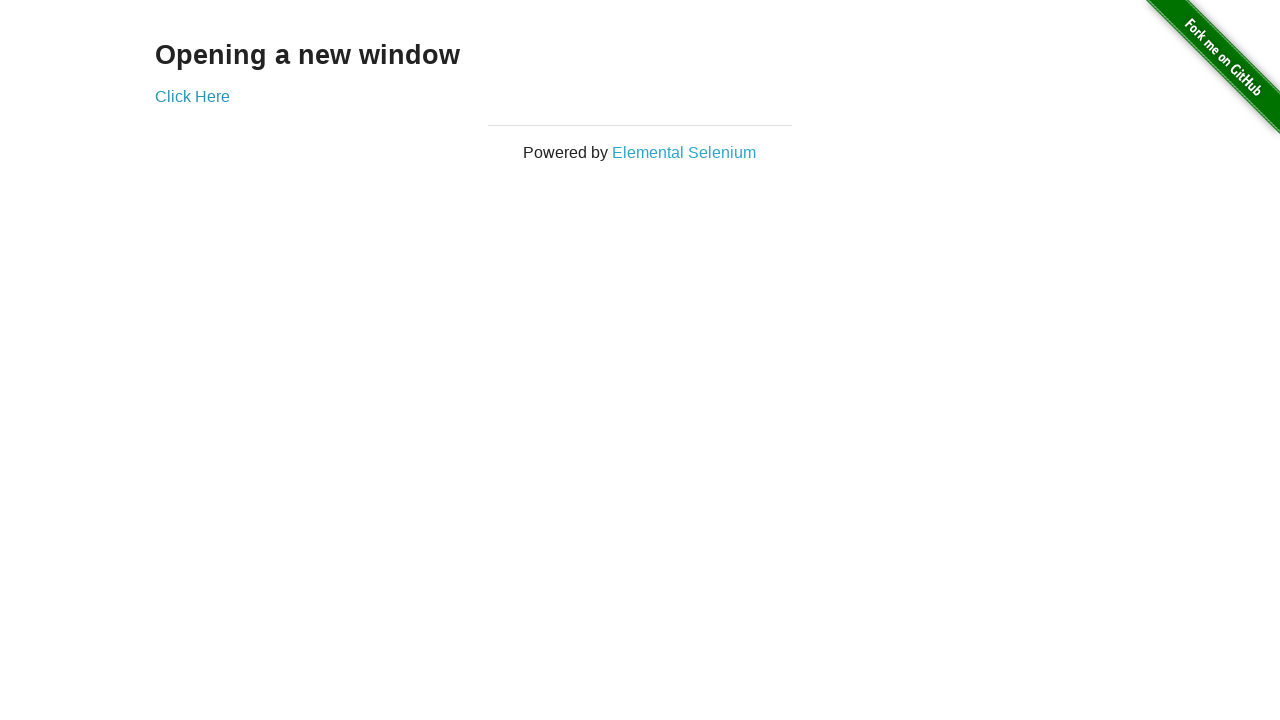

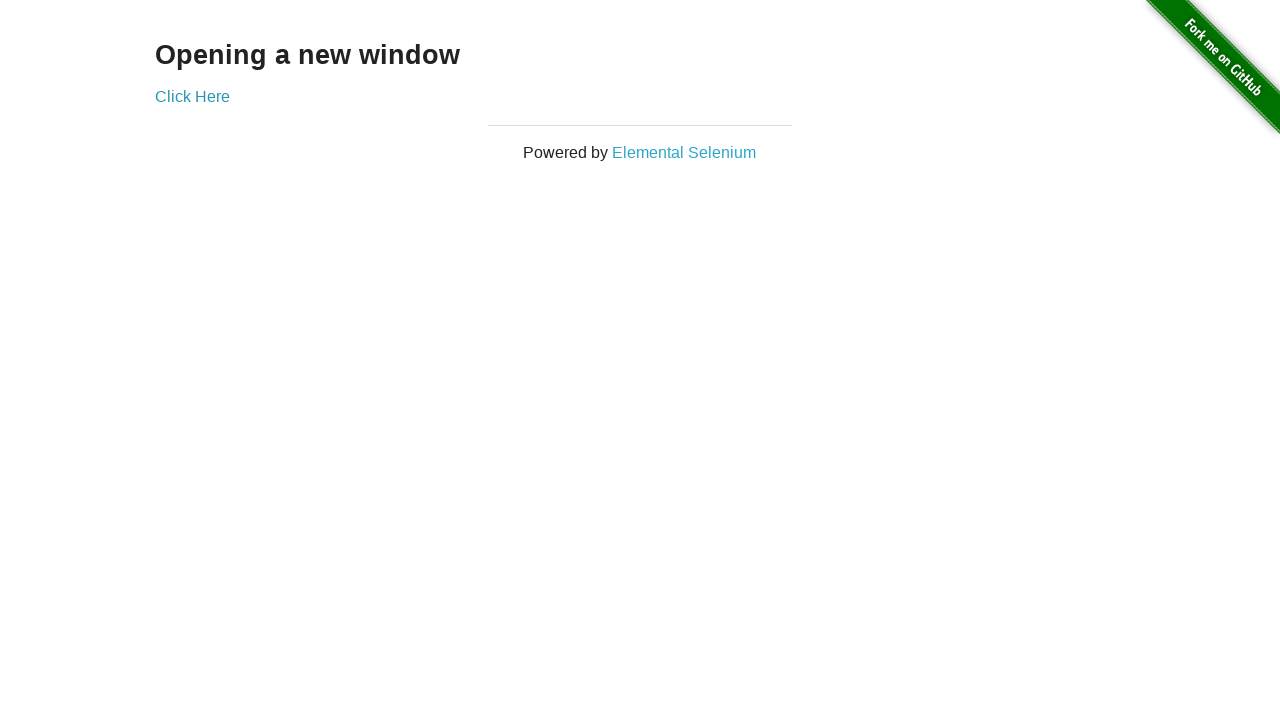